Tests frame handling by locating a frame using its URL and filling an input field within that frame using Page.frame() method.

Starting URL: https://ui.vision/demo/webtest/frames/

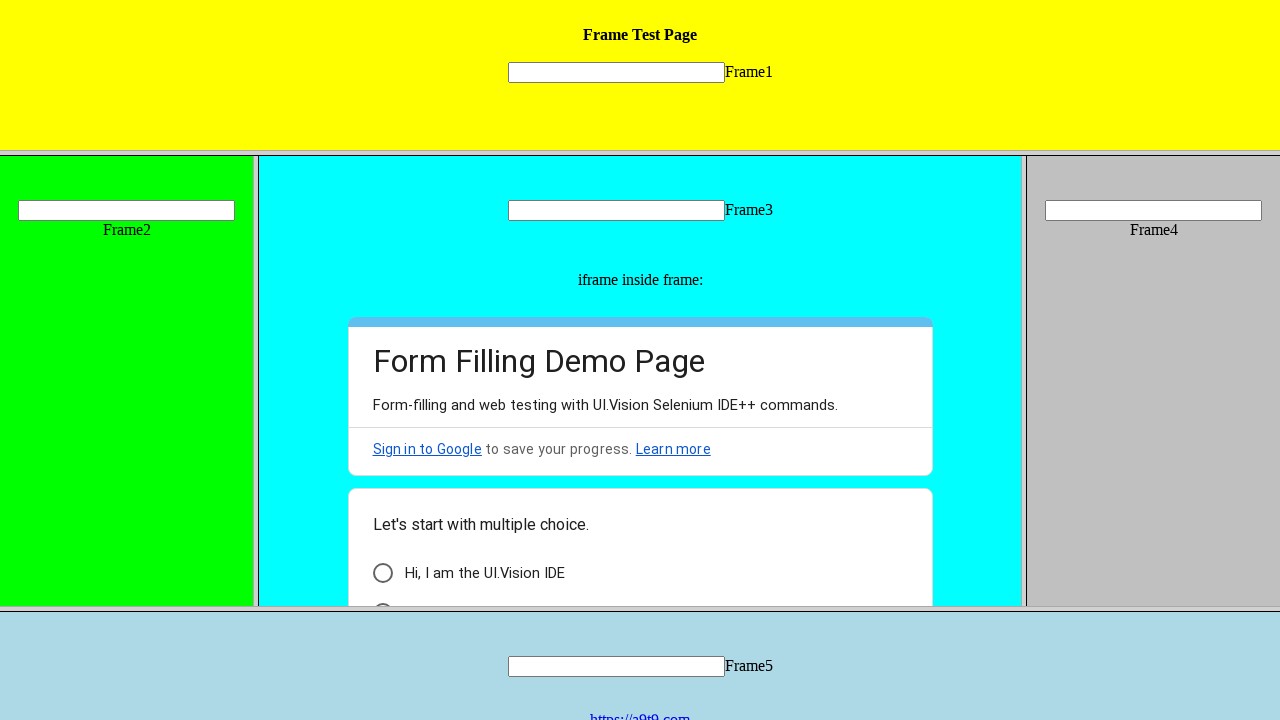

Retrieved all frames and found 7 total frames
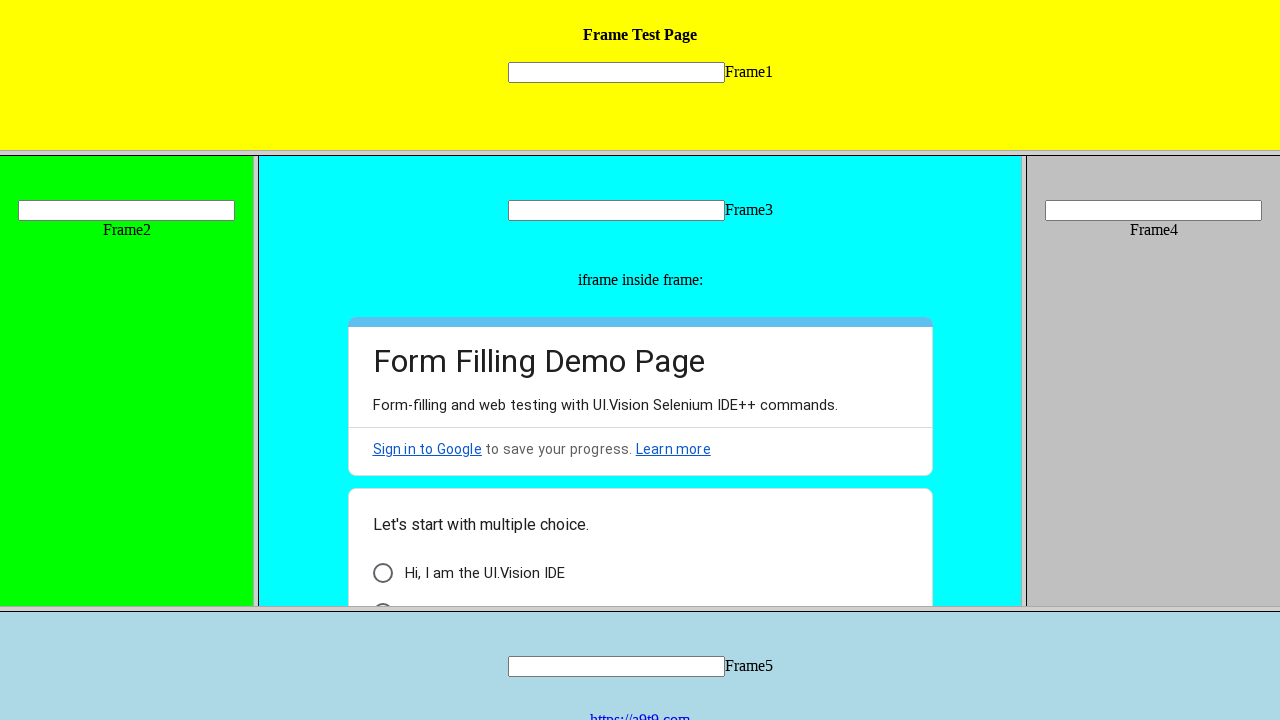

Located frame with URL https://ui.vision/demo/webtest/frames/frame_1.html
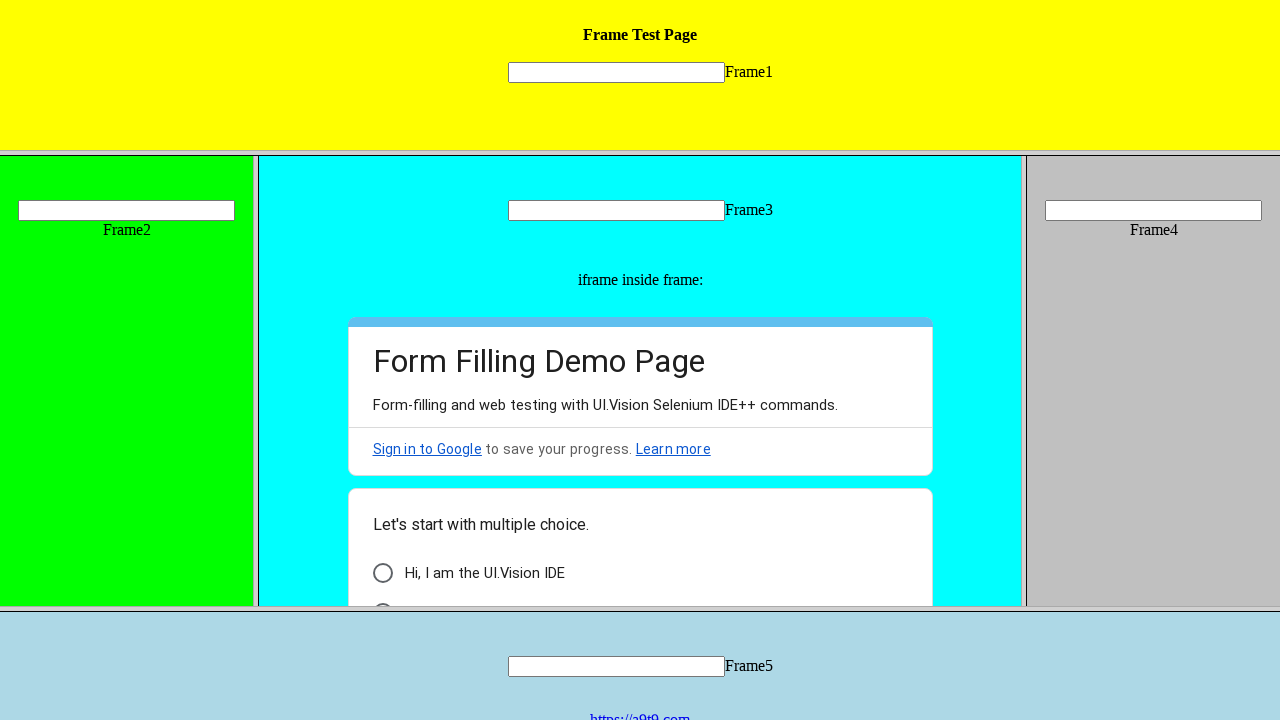

Filled input field 'mytext1' with 'Playwright' in frame_1 on input[name="mytext1"]
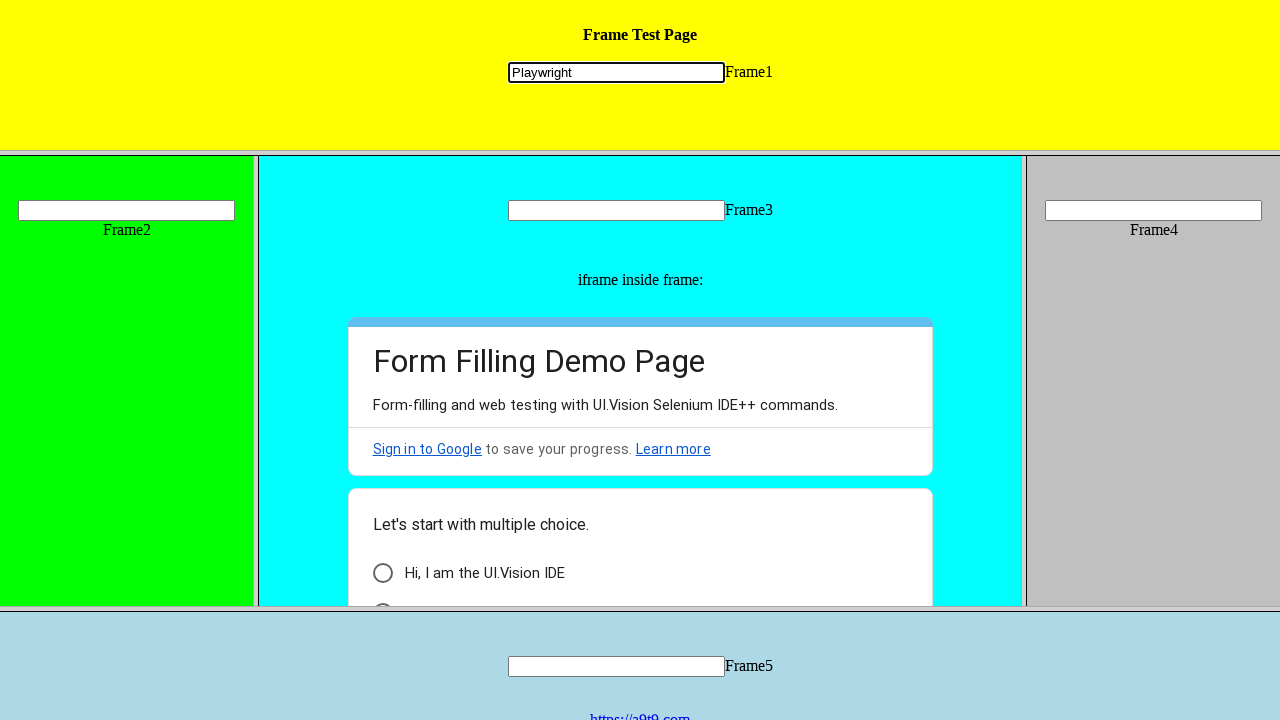

Waited 5000ms for visual confirmation
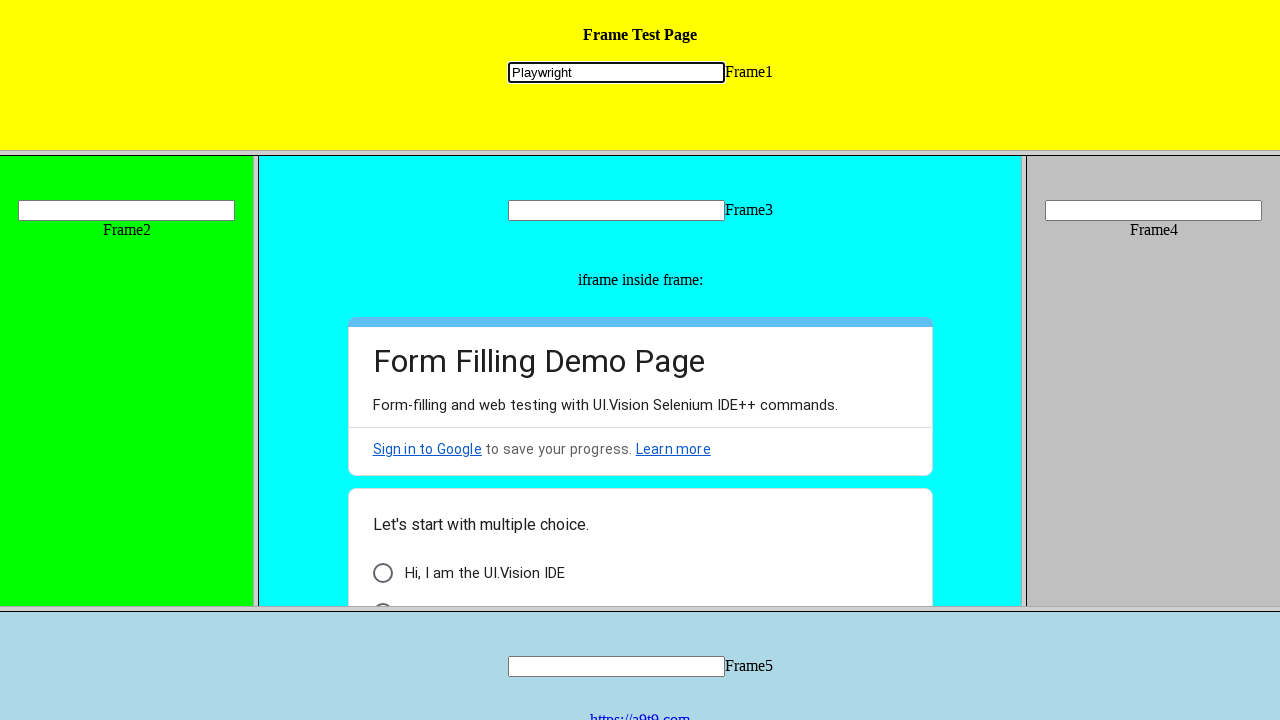

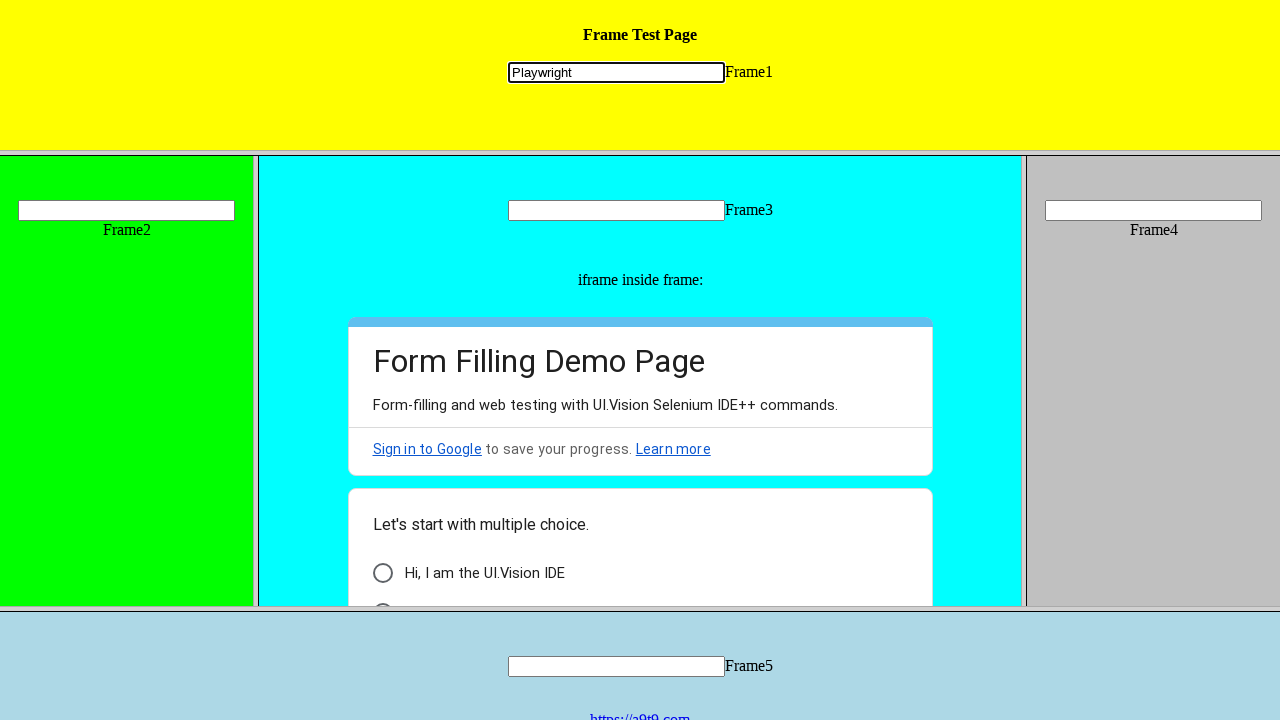